Tests a student registration form by filling in personal details (name, email, phone), selecting gender radio button, checking hobby checkboxes, entering address, and submitting the form.

Starting URL: https://demoqa.com/automation-practice-form

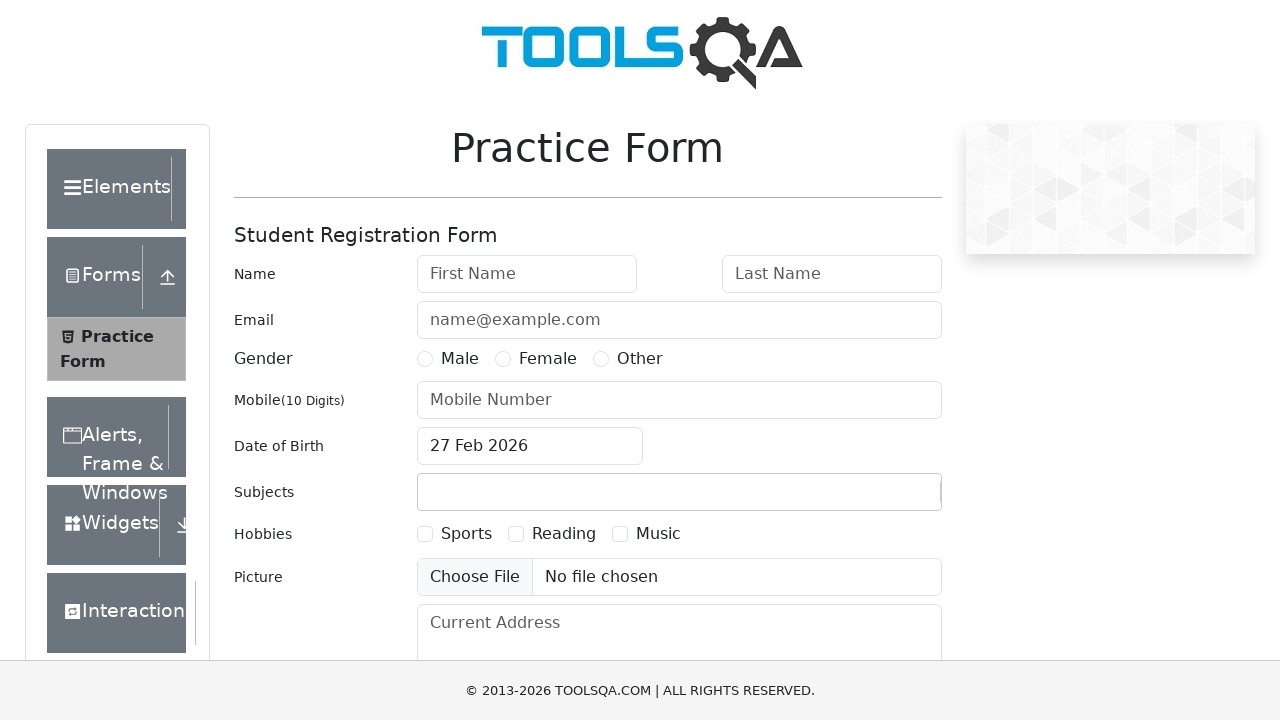

Filled first name field with 'Michael' on #firstName
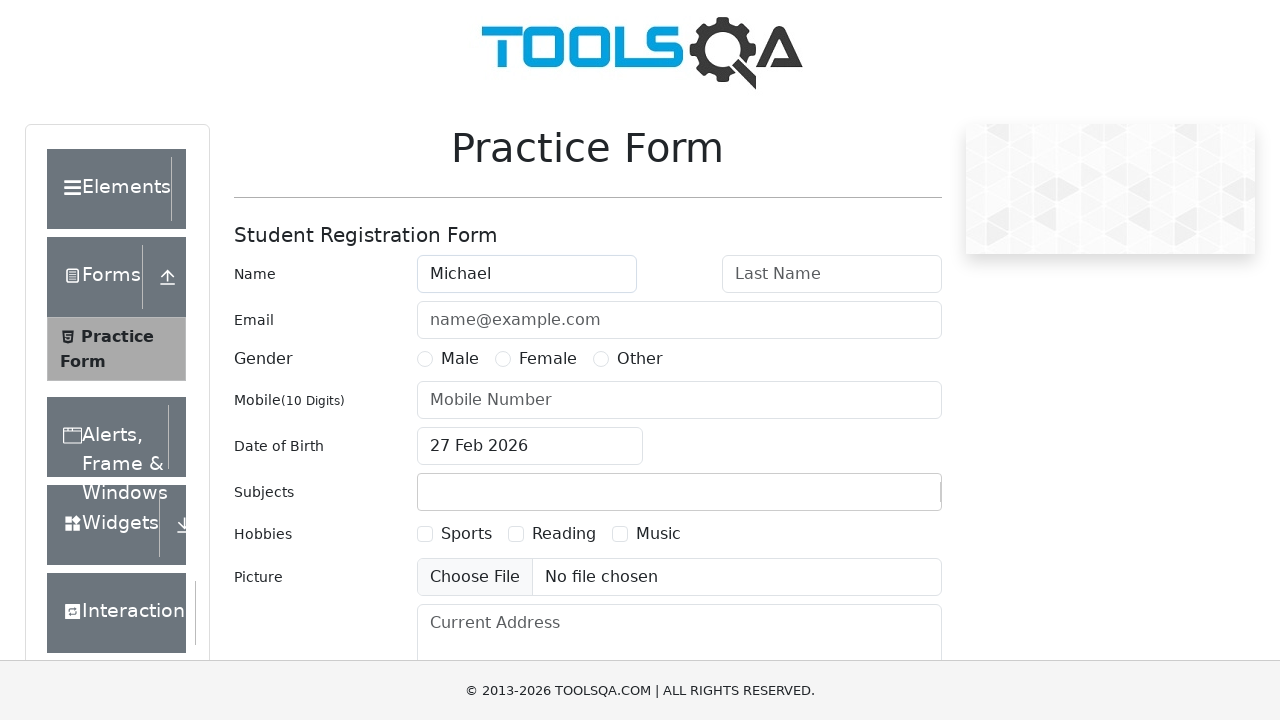

Filled last name field with 'Chen' on #lastName
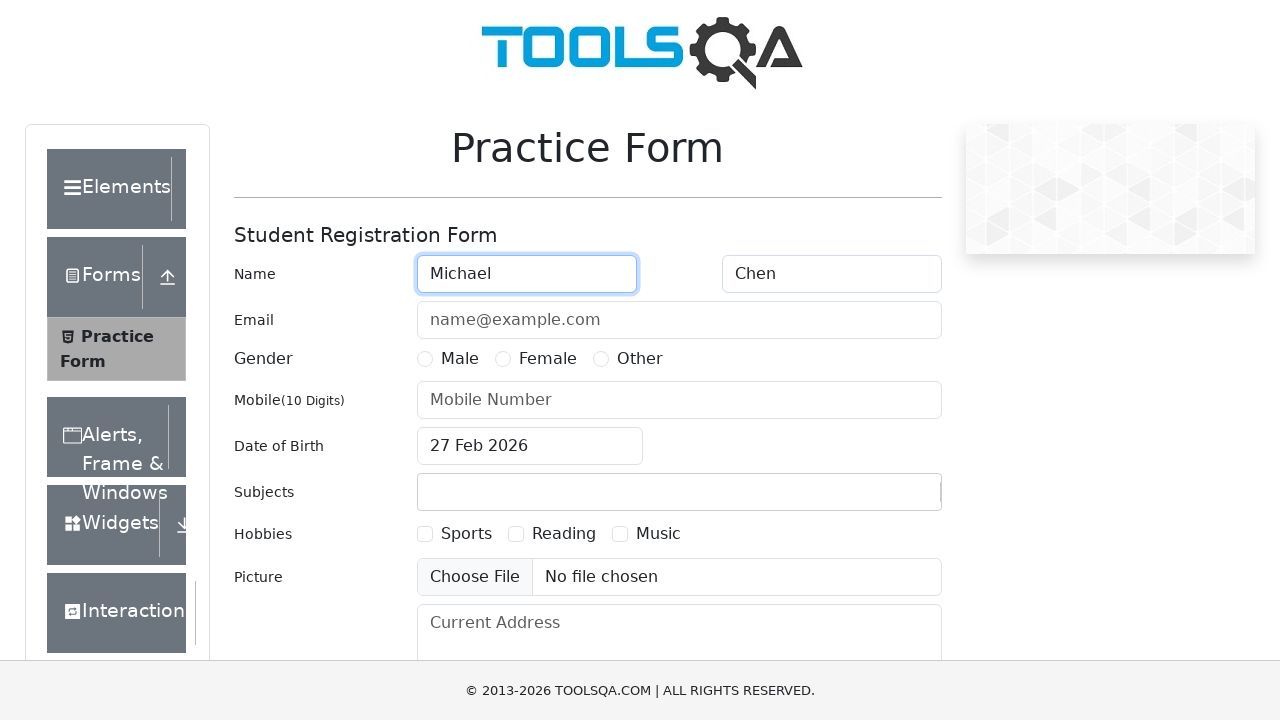

Filled email field with 'michael.chen@example.com' on #userEmail
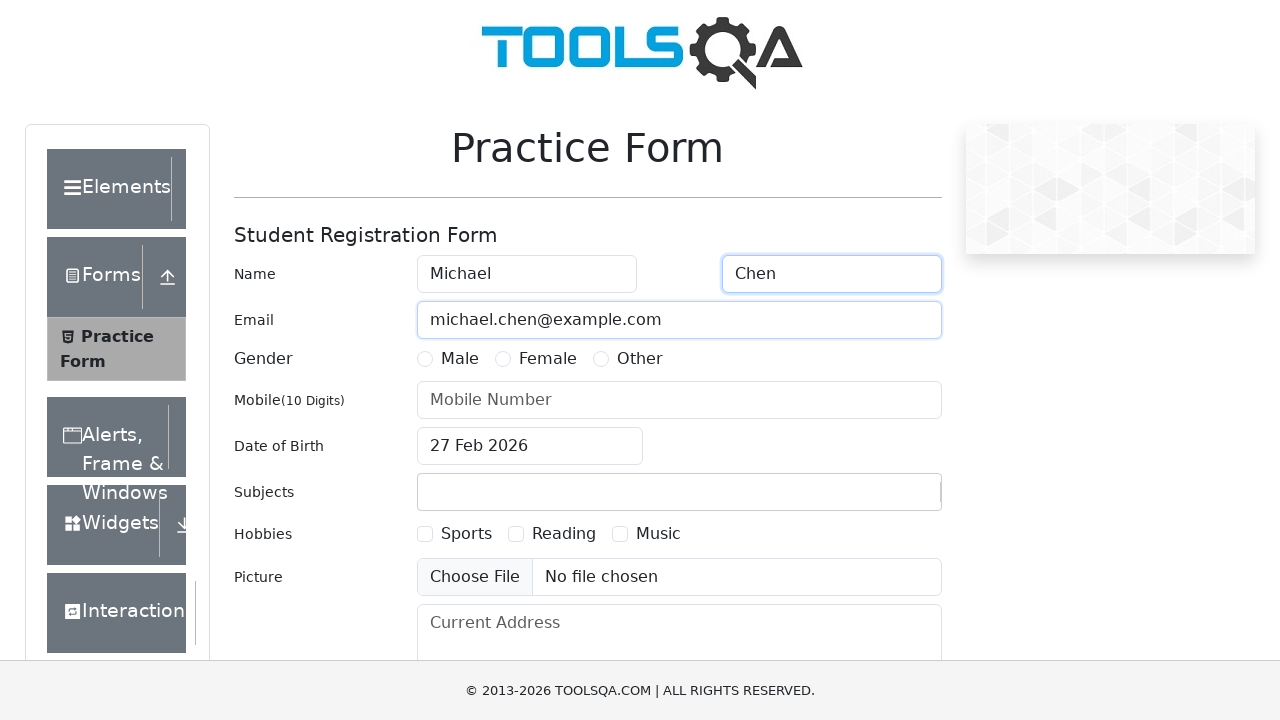

Filled phone number field with '9876543210' on #userNumber
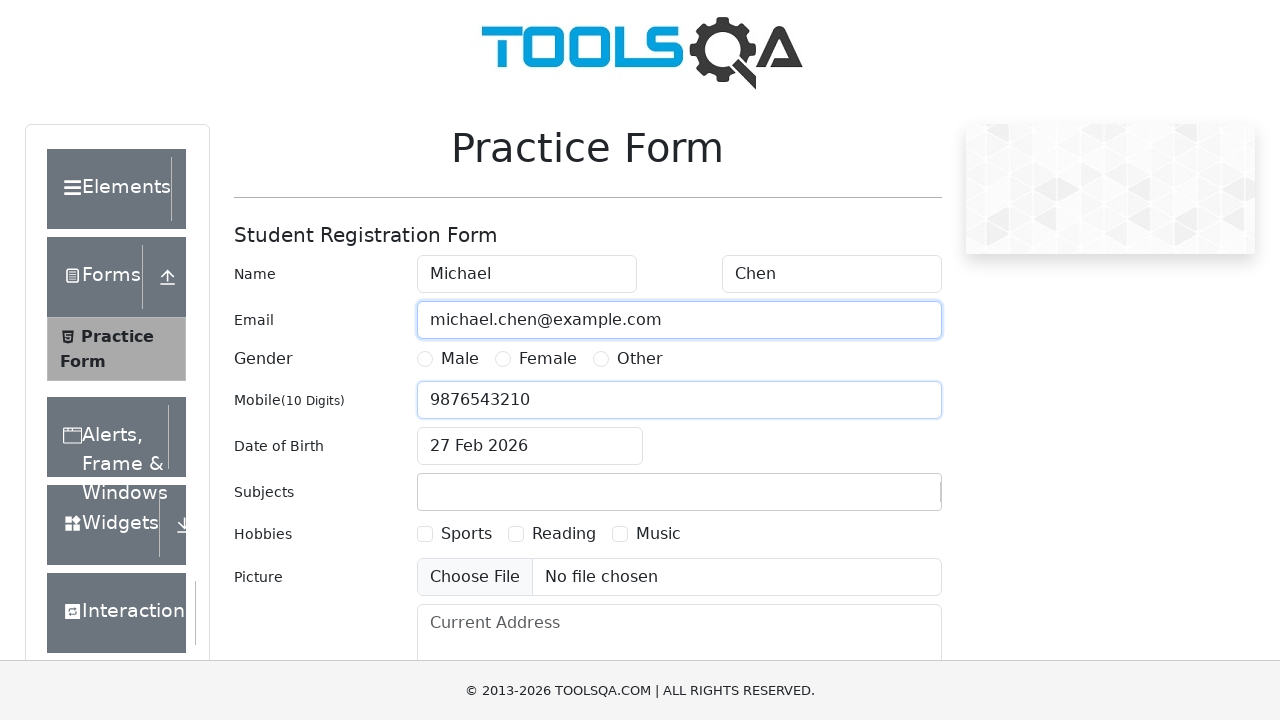

Selected Male gender radio button at (460, 359) on label[for='gender-radio-1']
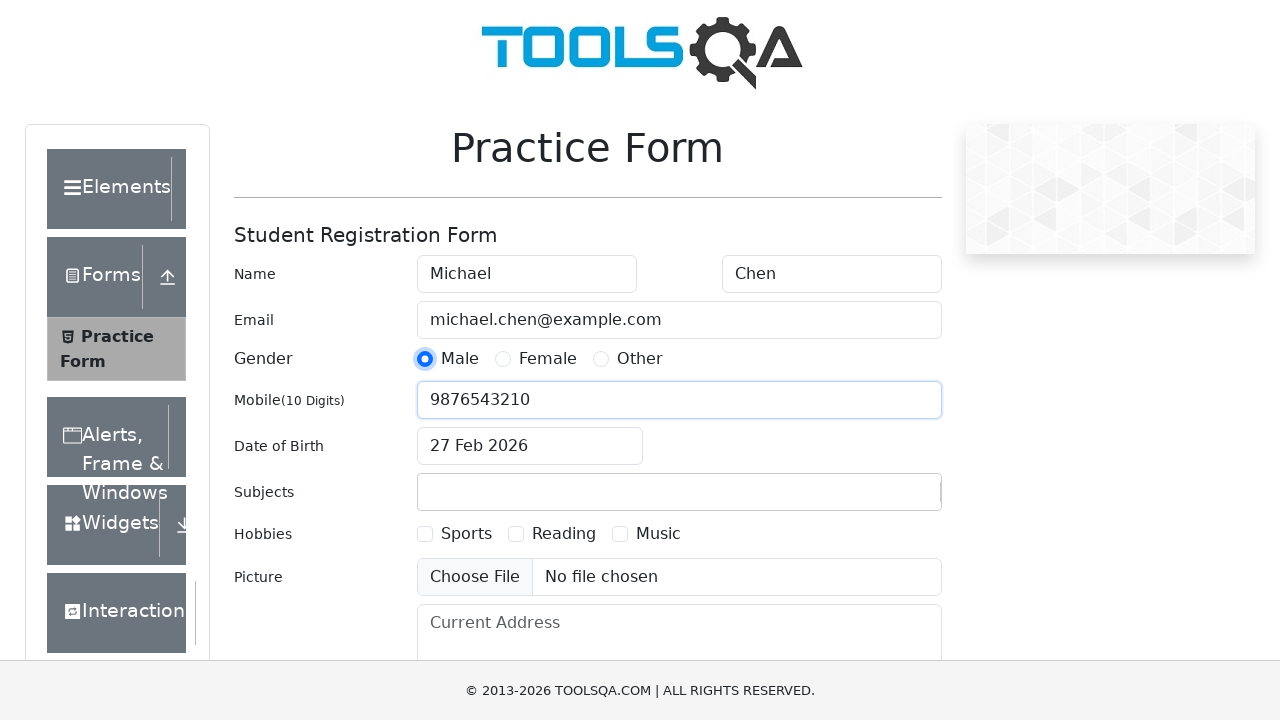

Checked Sports hobby checkbox at (466, 534) on label[for='hobbies-checkbox-1']
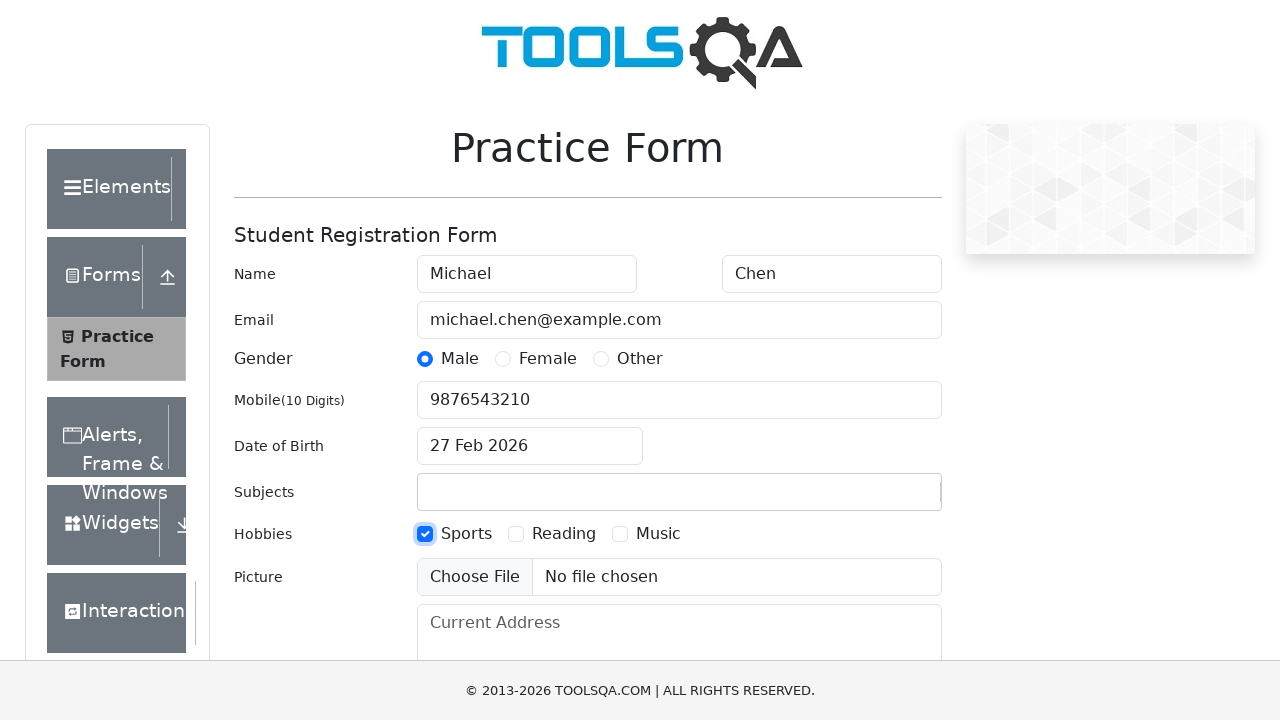

Checked Reading hobby checkbox at (564, 534) on label[for='hobbies-checkbox-2']
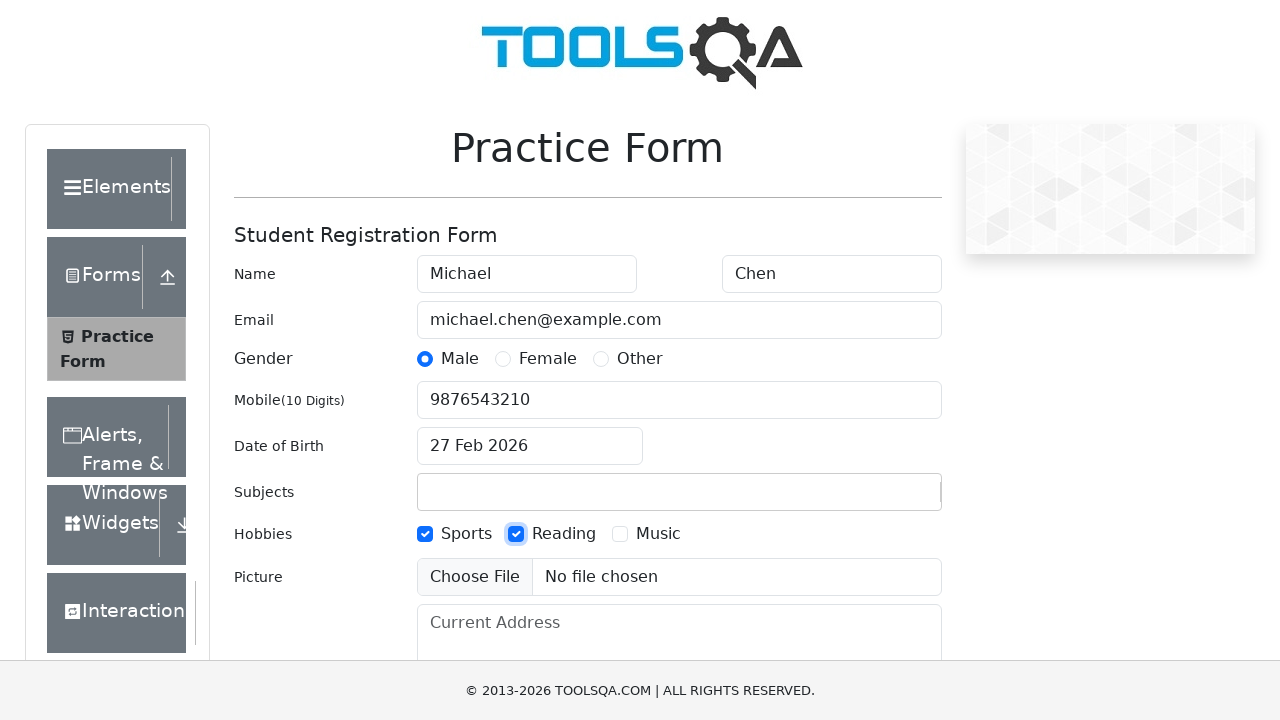

Filled current address field with '123 Main Street, New York' on #currentAddress
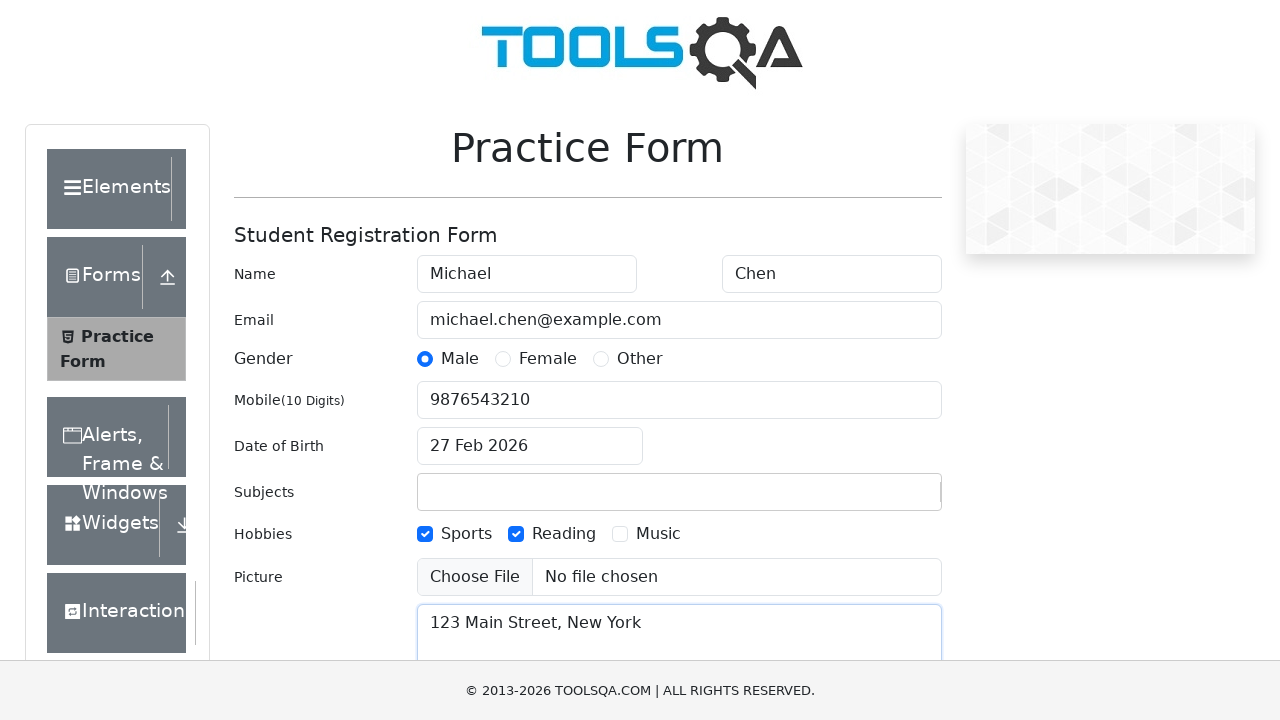

Clicked submit button to submit the registration form at (885, 499) on #submit
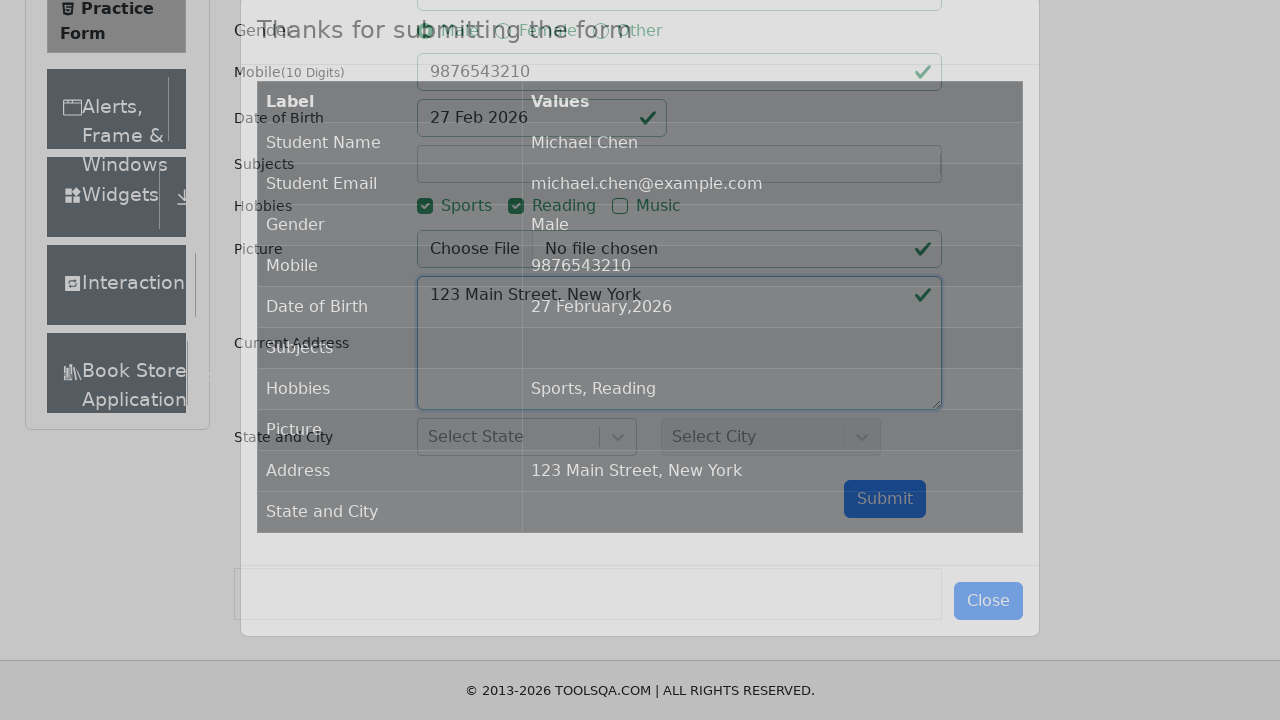

Form submission modal appeared
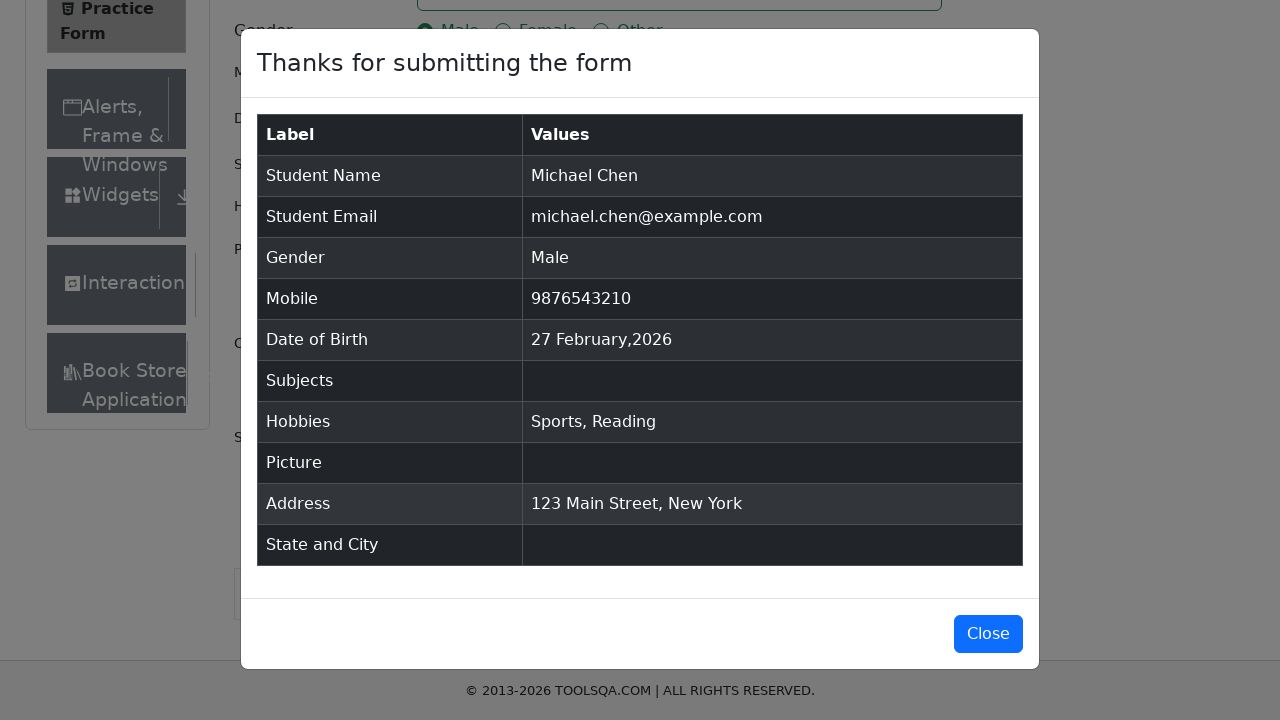

Closed the form submission confirmation modal at (988, 634) on #closeLargeModal
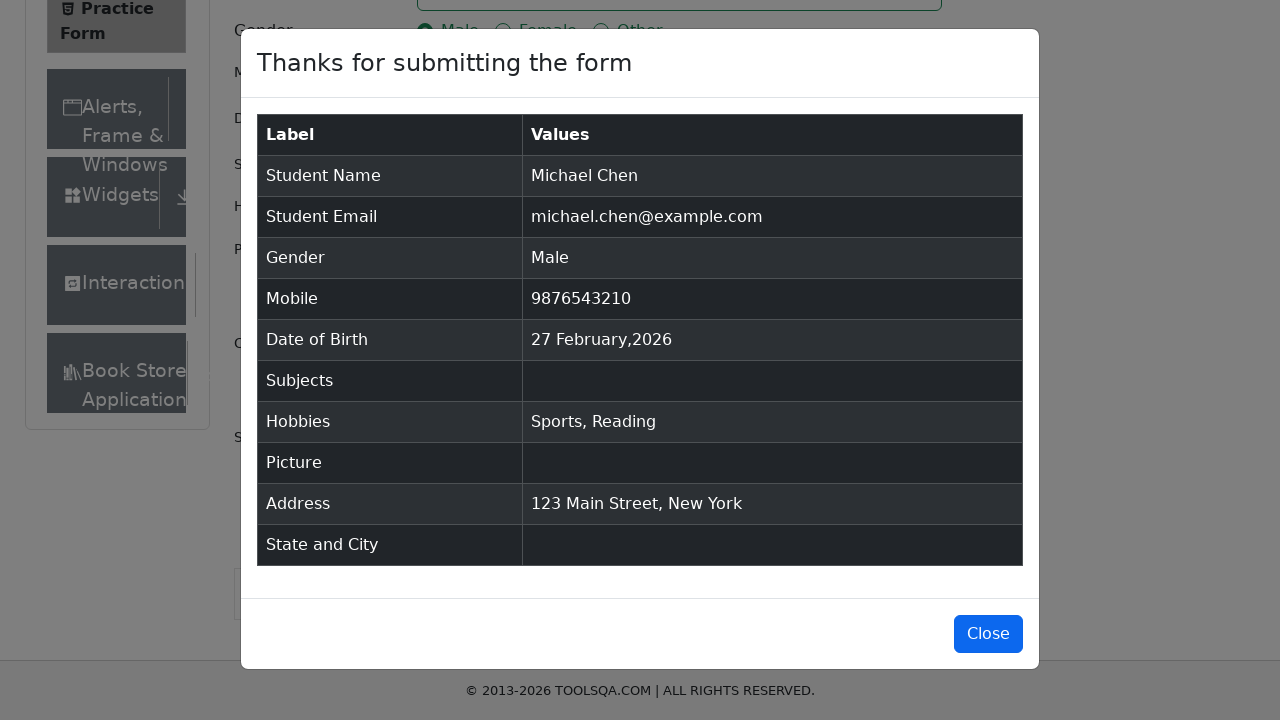

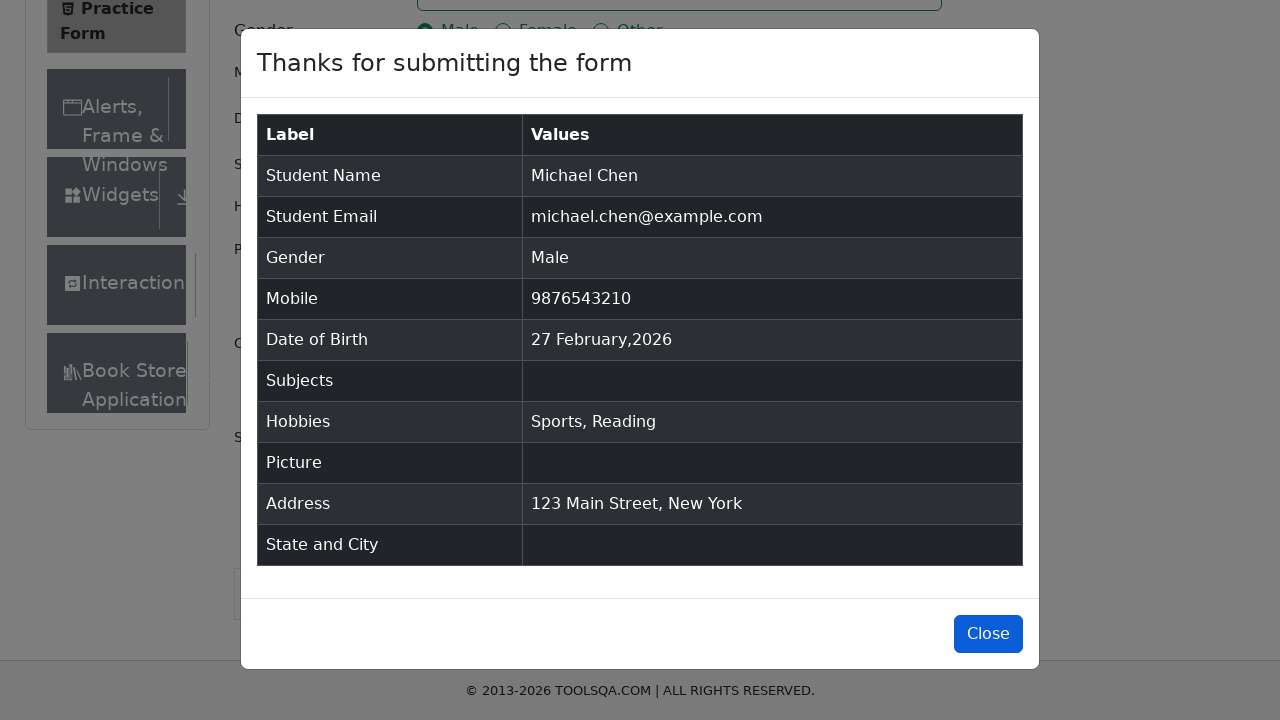